Tests table sorting by clicking the Email column header and verifying values are sorted in ascending order

Starting URL: http://the-internet.herokuapp.com/tables

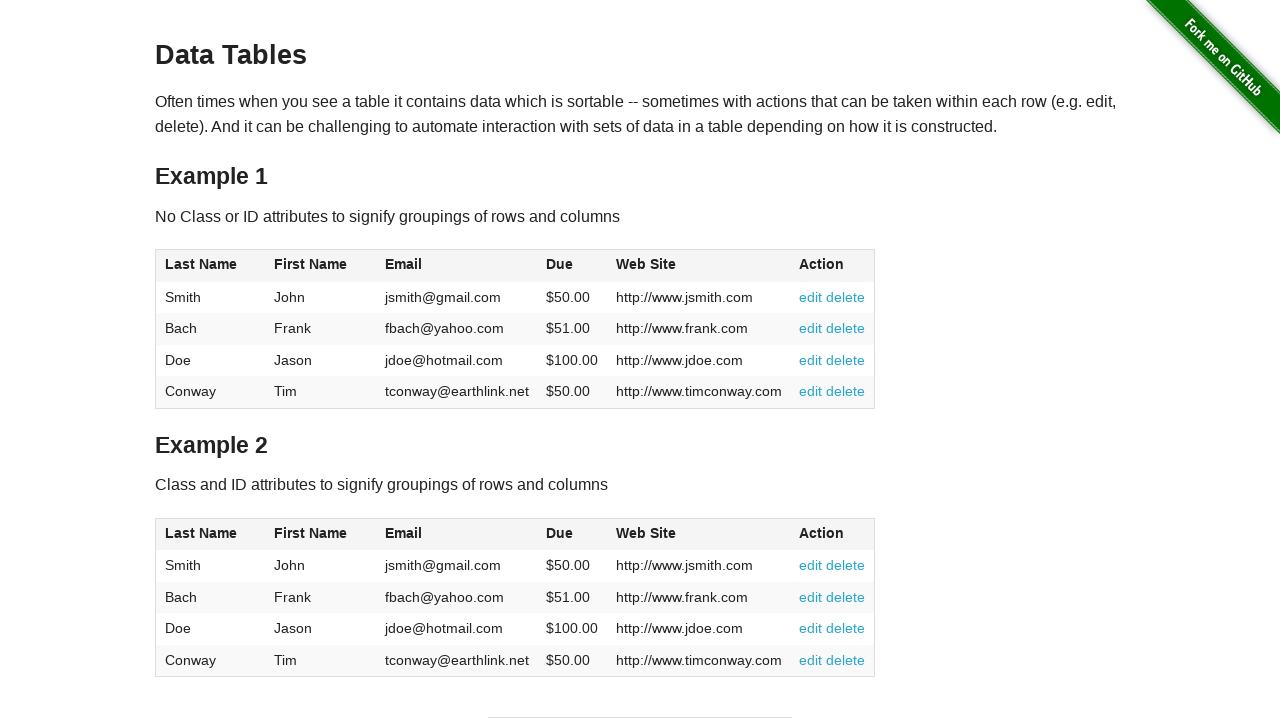

Clicked Email column header to sort table at (457, 266) on #table1 thead tr th:nth-of-type(3)
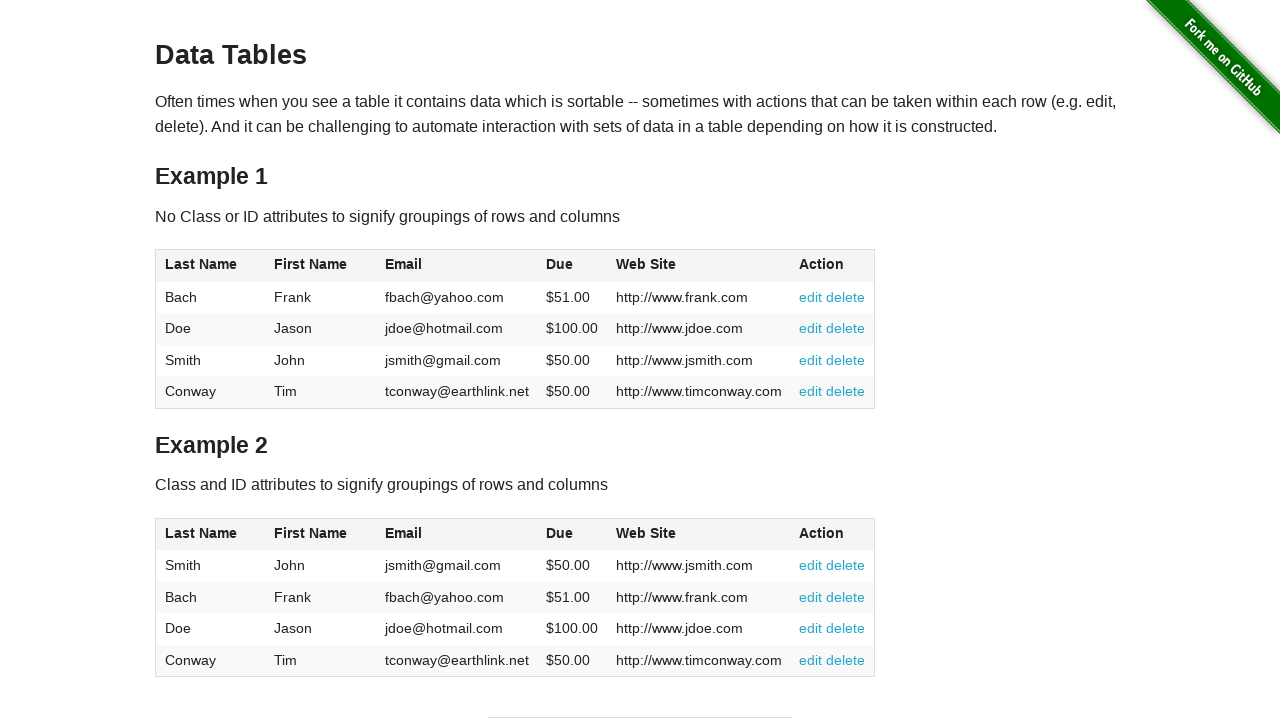

Table email column loaded and ready for verification
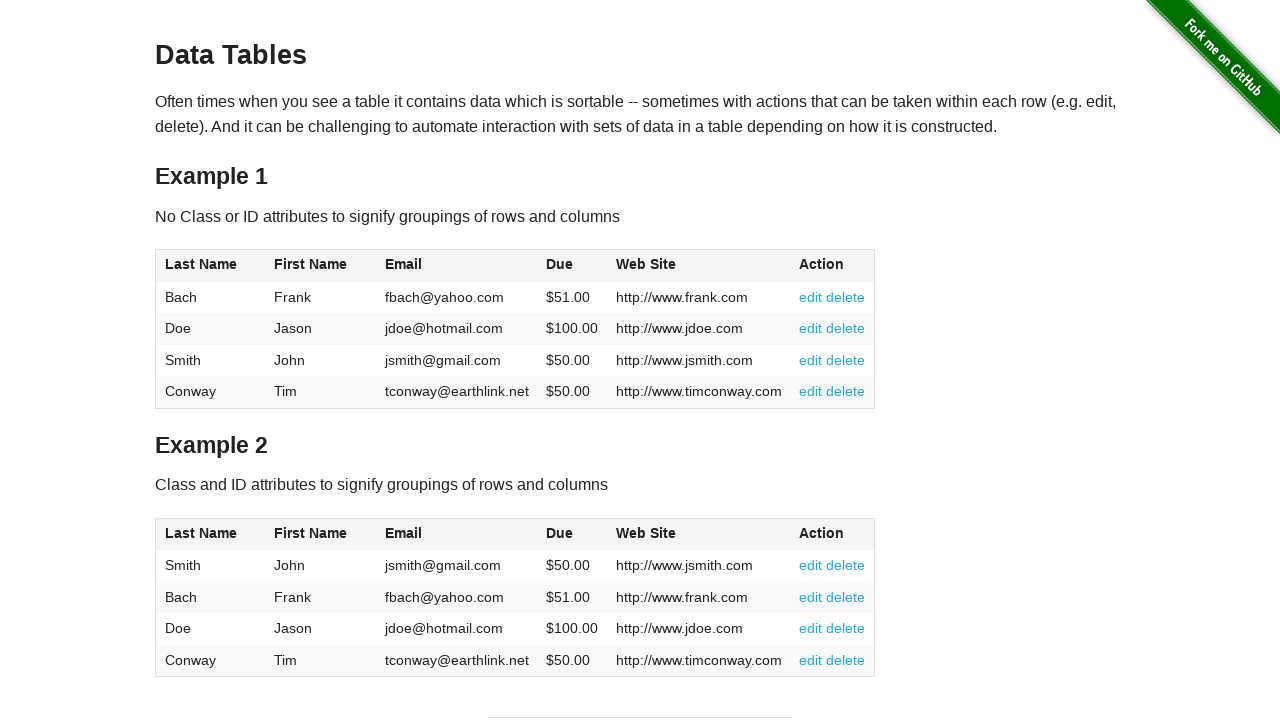

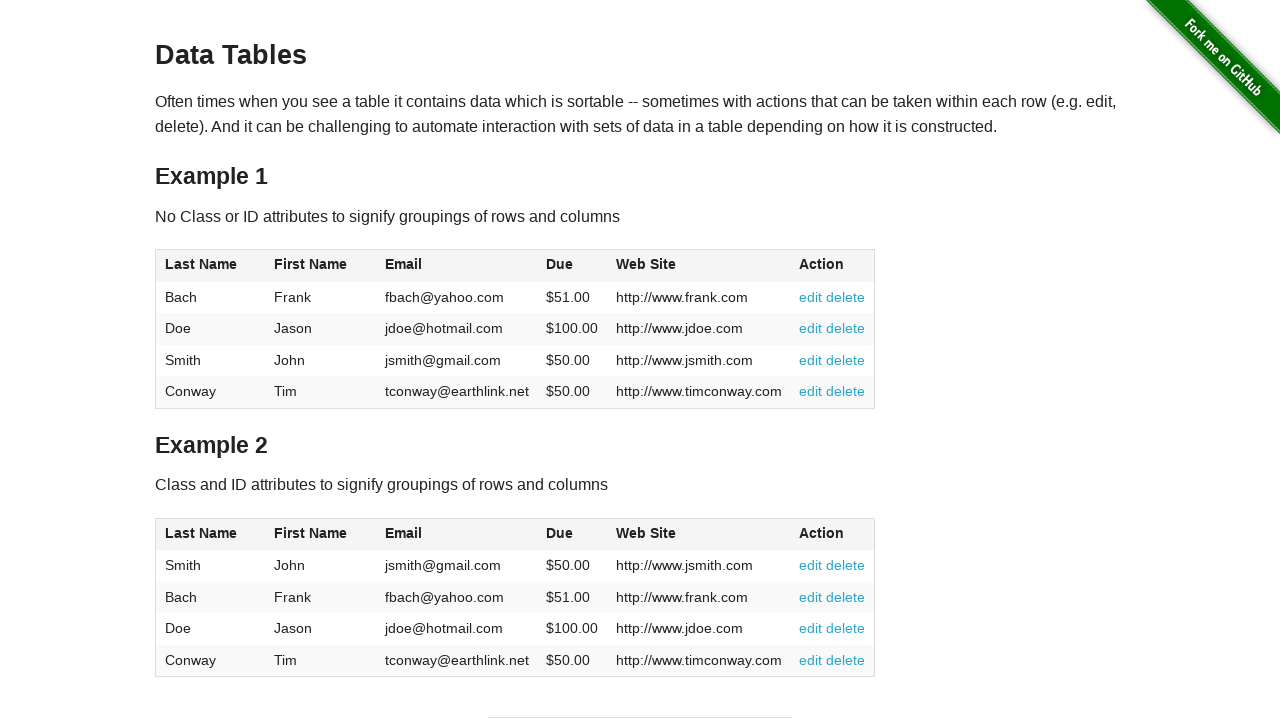